Tests iframe handling by switching to an iframe on W3Schools tryit editor and filling out a sample HTML form with first and last name fields.

Starting URL: https://www.w3schools.com/html/tryit.asp?filename=tryhtml_form_submit

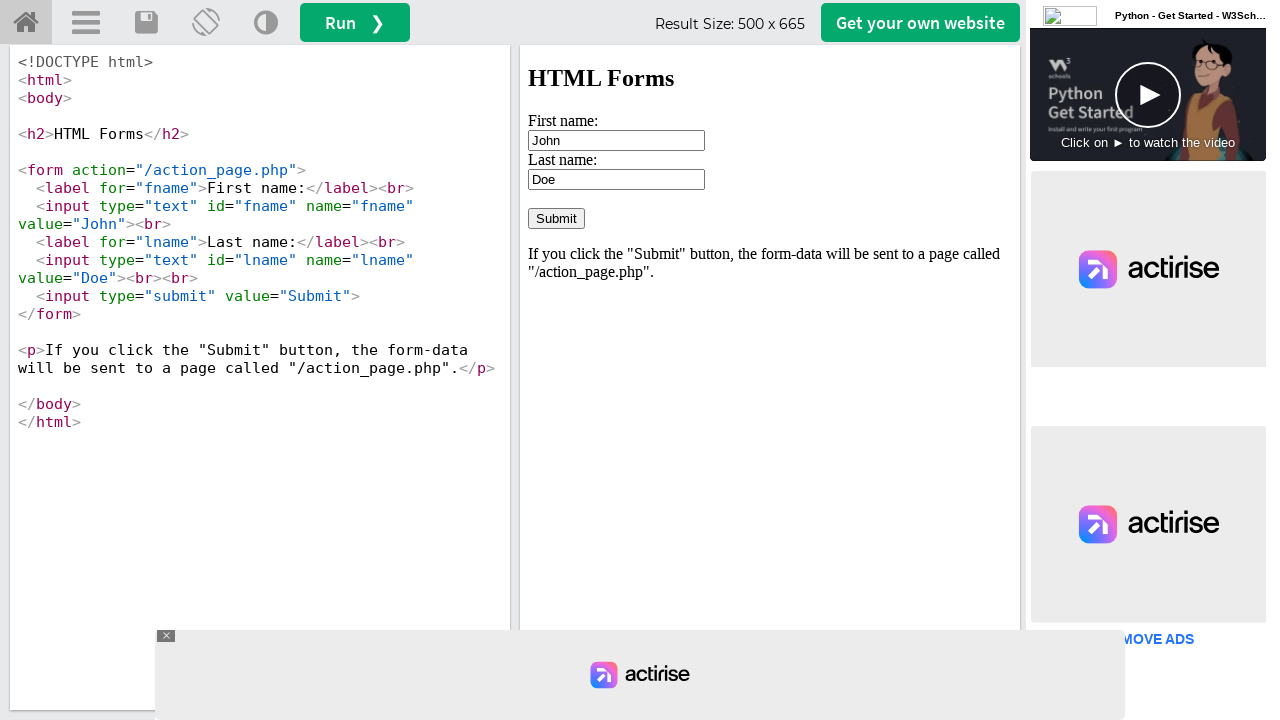

Located iframe #iframeResult containing the form
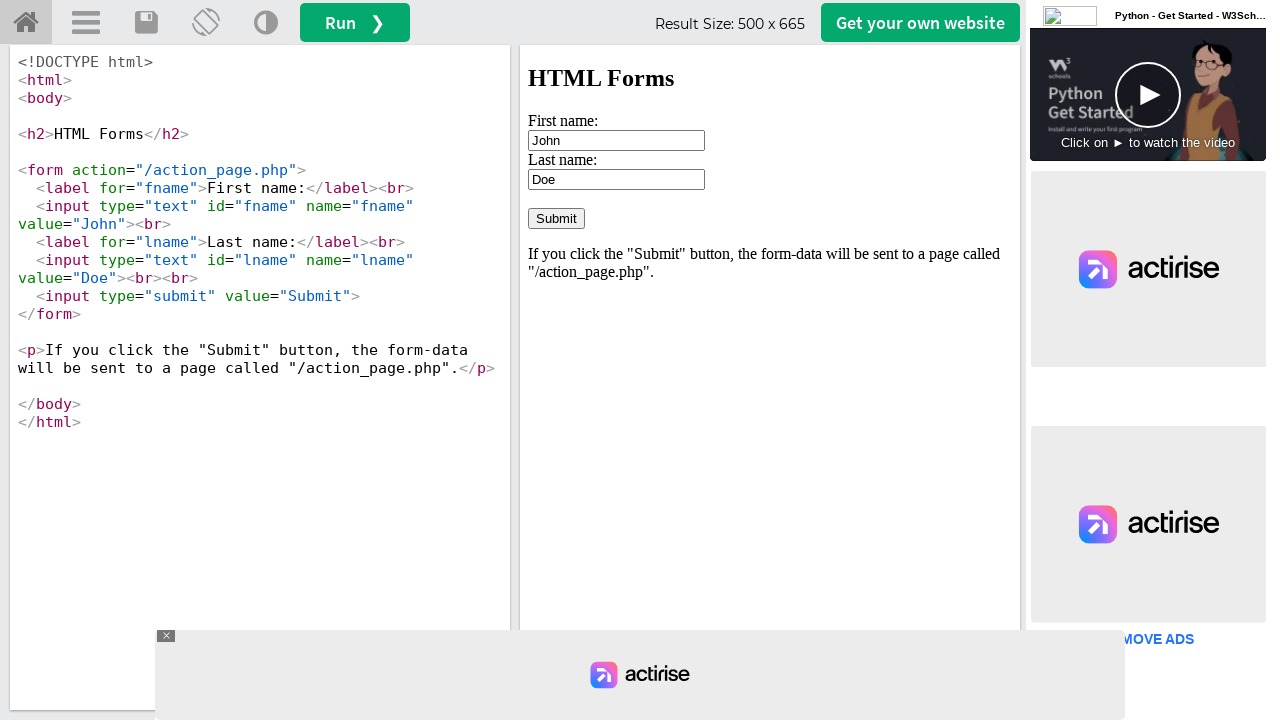

Cleared the first name field (previously 'John') on #iframeResult >> internal:control=enter-frame >> xpath=//input[@value='John']
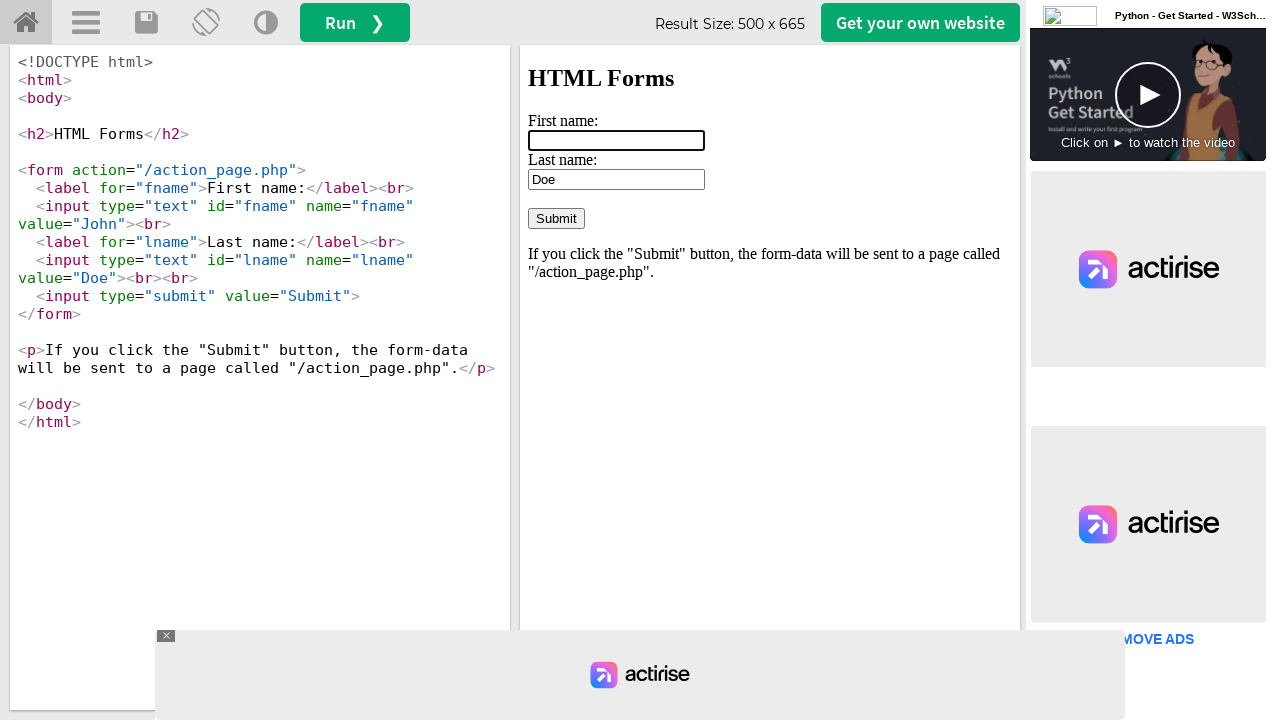

Filled first name field with 'Harun' on #iframeResult >> internal:control=enter-frame >> #fname
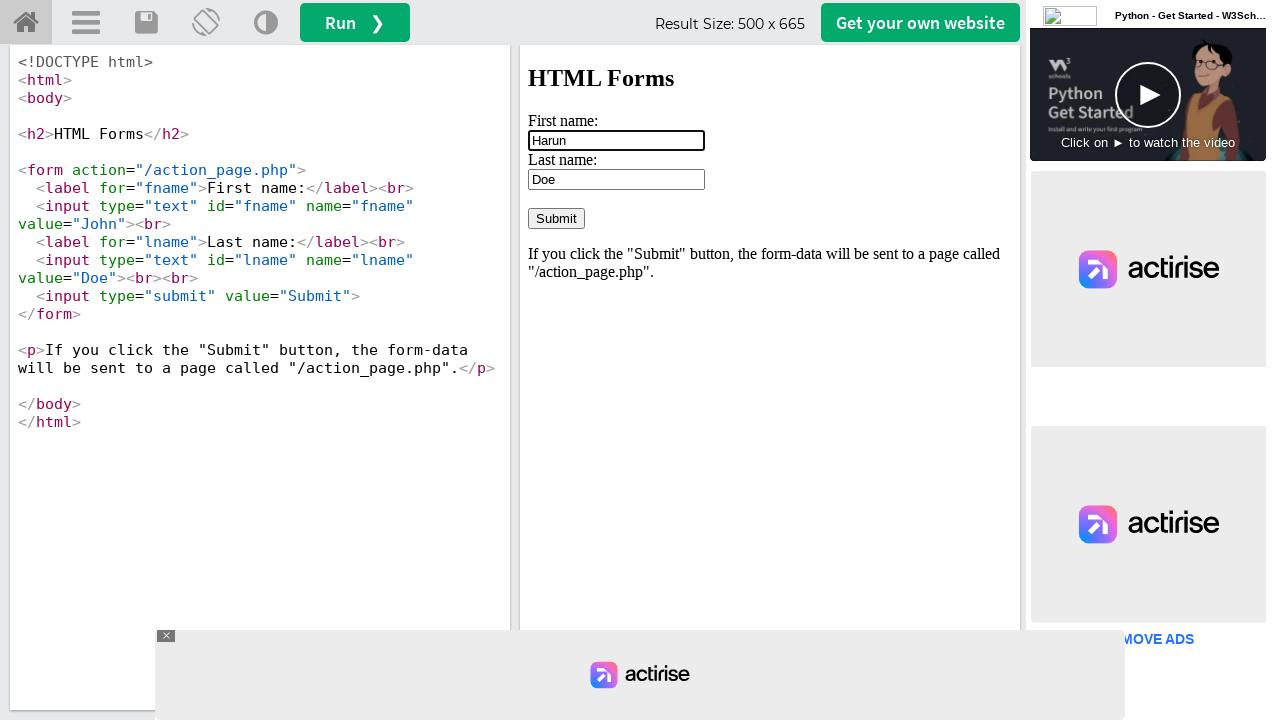

Cleared the last name field (previously 'Doe') on #iframeResult >> internal:control=enter-frame >> xpath=//input[@value='Doe']
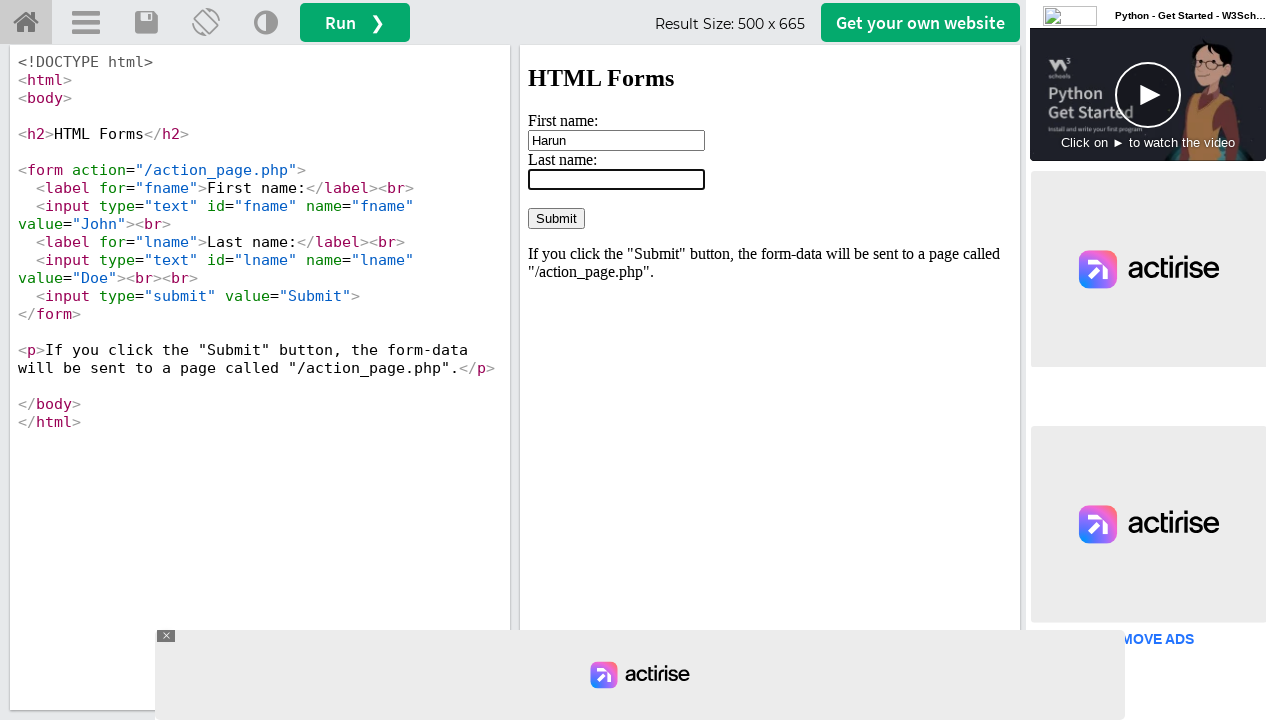

Filled last name field with 'Chowdhury' on #iframeResult >> internal:control=enter-frame >> #lname
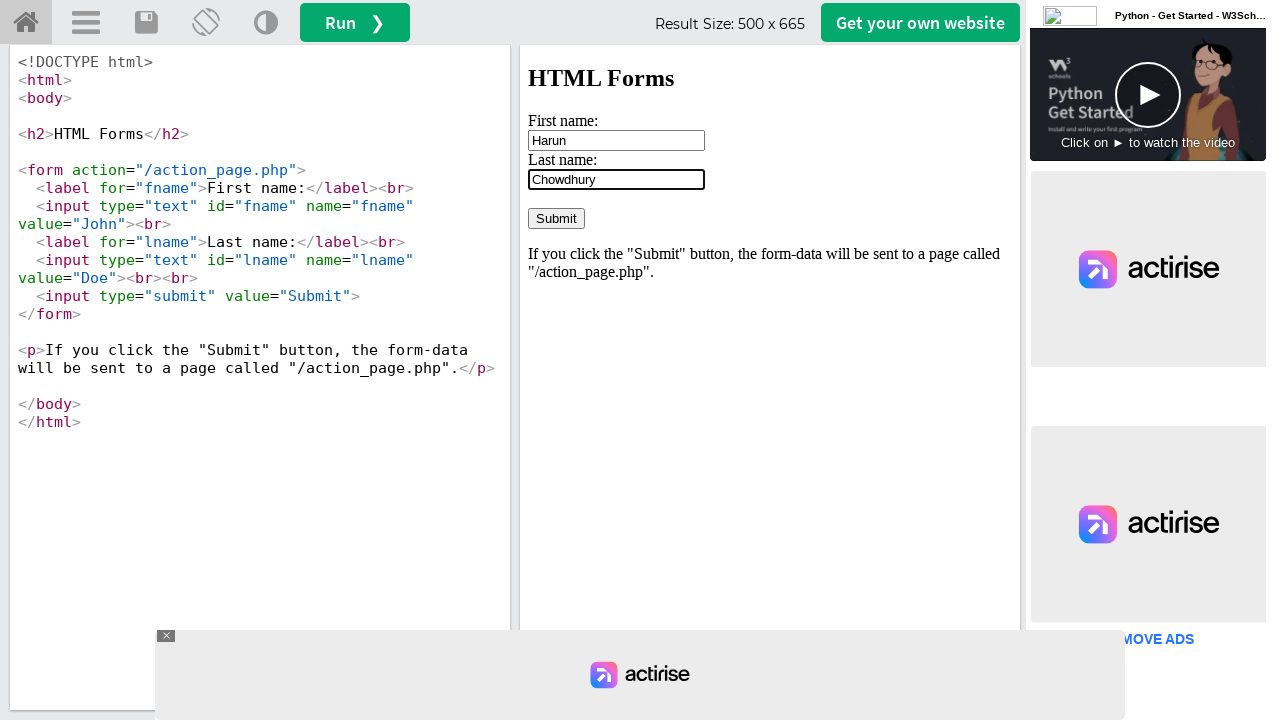

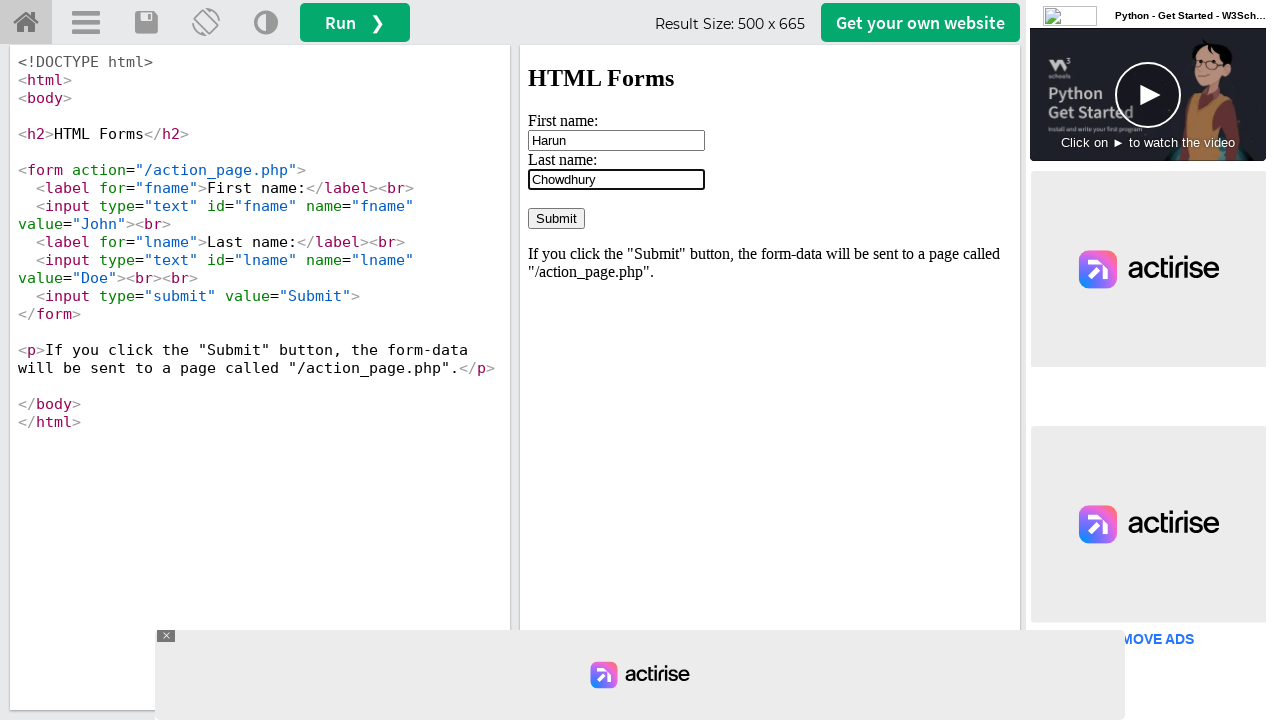